Navigates to a page with loading images, waits for the third image (award) to become visible, and retrieves its src attribute value.

Starting URL: https://bonigarcia.dev/selenium-webdriver-java/loading-images.html

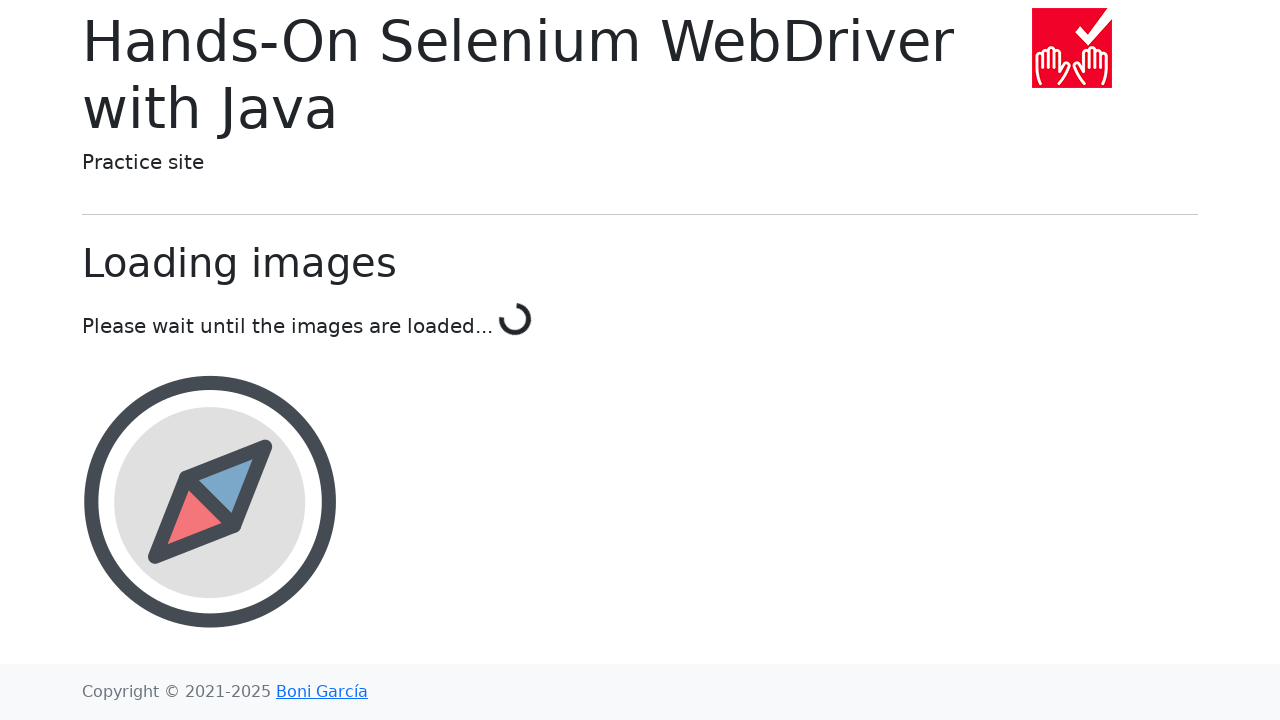

Navigated to loading images page
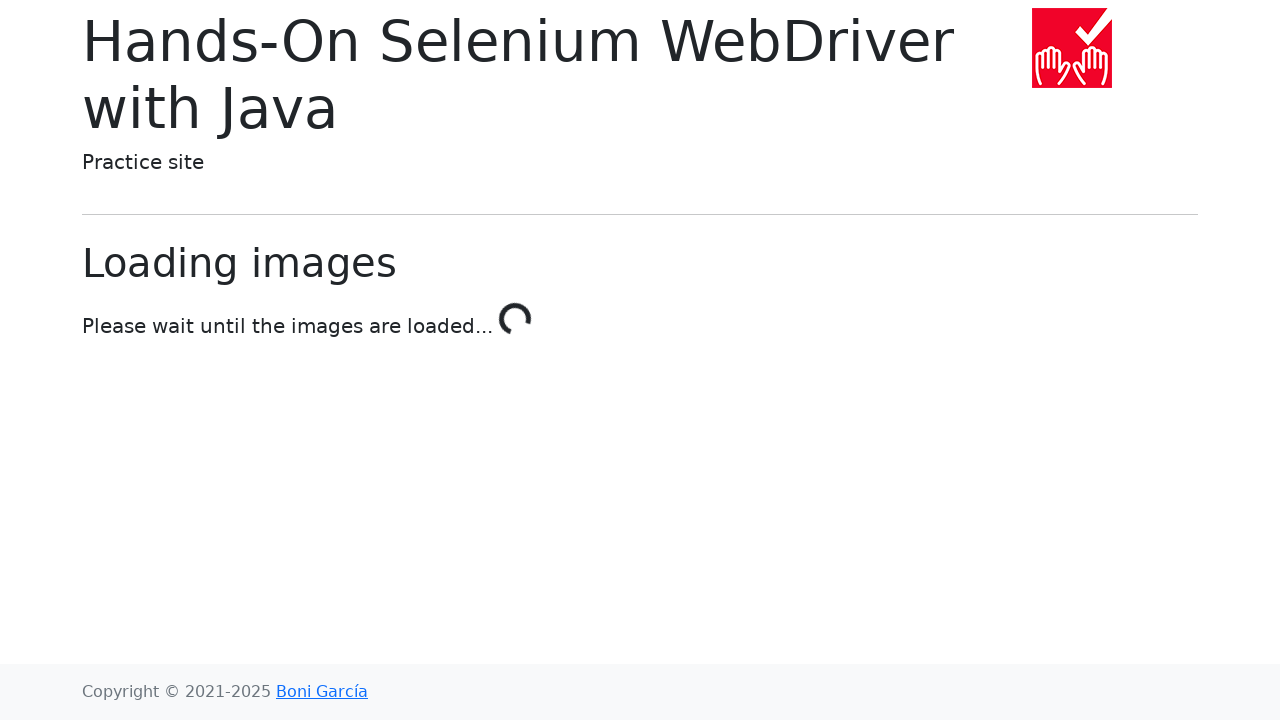

Waited for award image to become visible
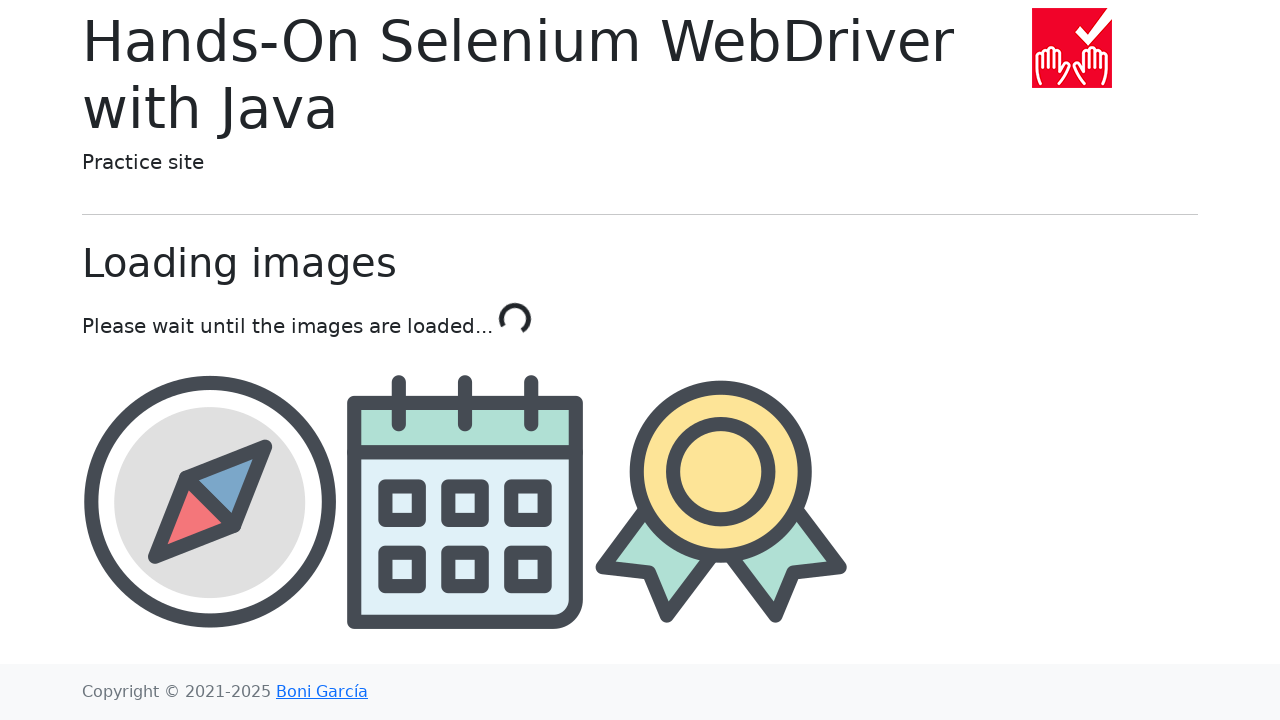

Retrieved src attribute of award image: img/award.png
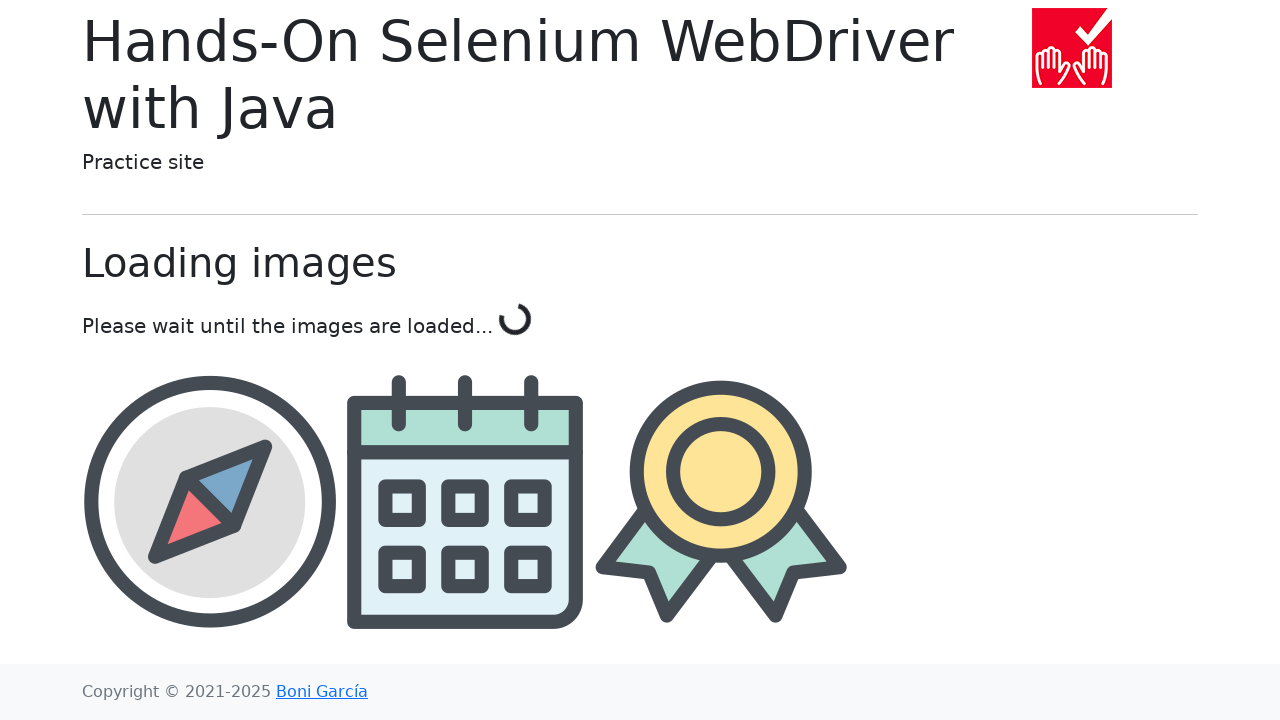

Printed award image src value
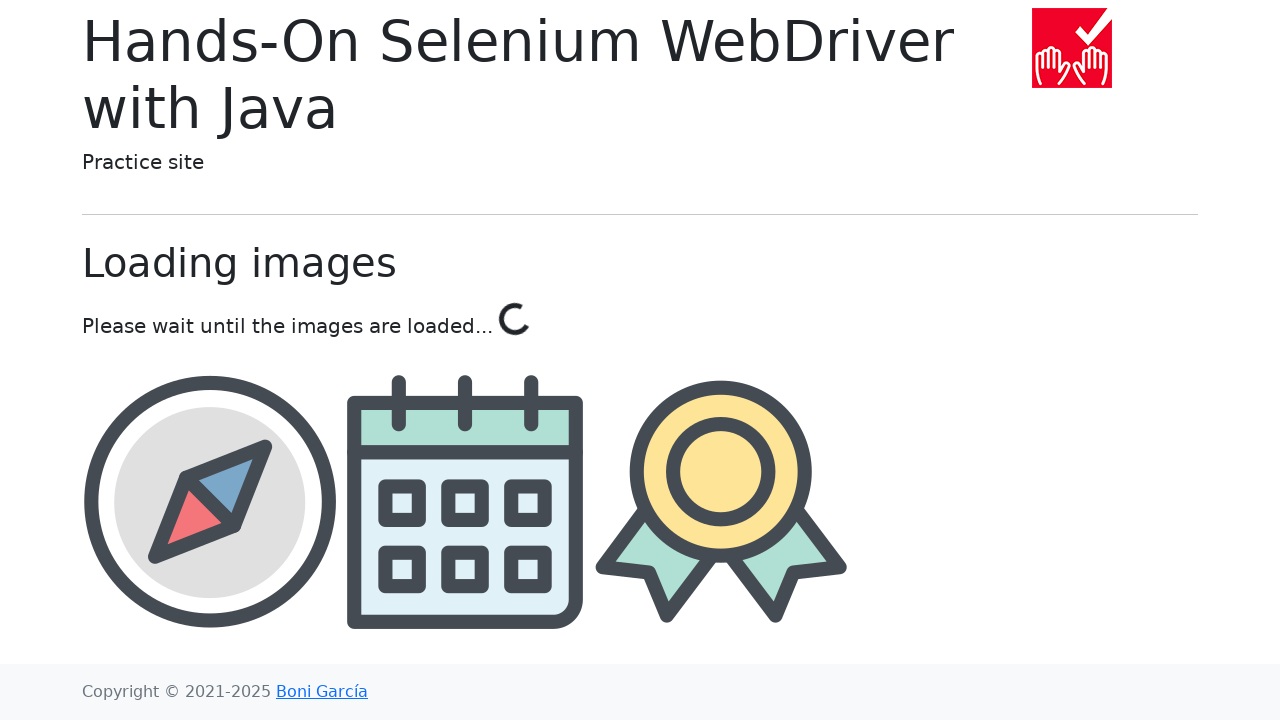

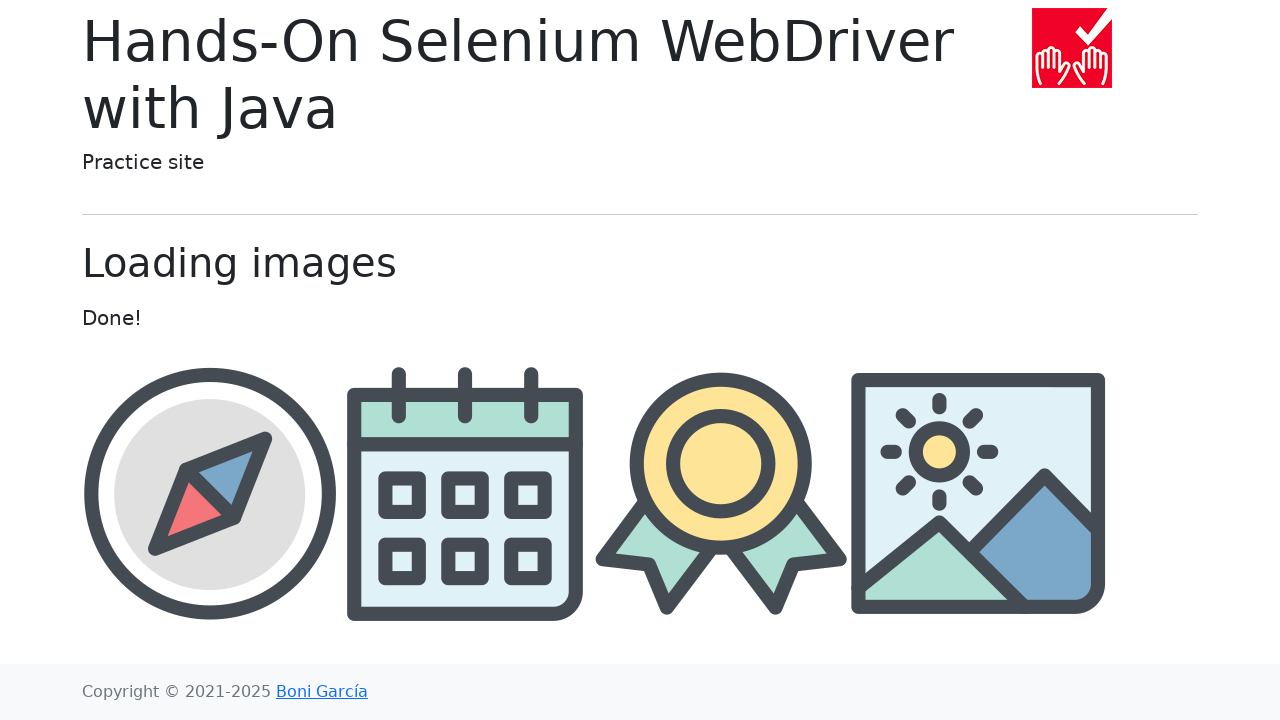